Tests Google Translate functionality by entering a word, selecting English as source language and Chinese as target language, then verifying the translation output appears

Starting URL: https://translate.google.com/

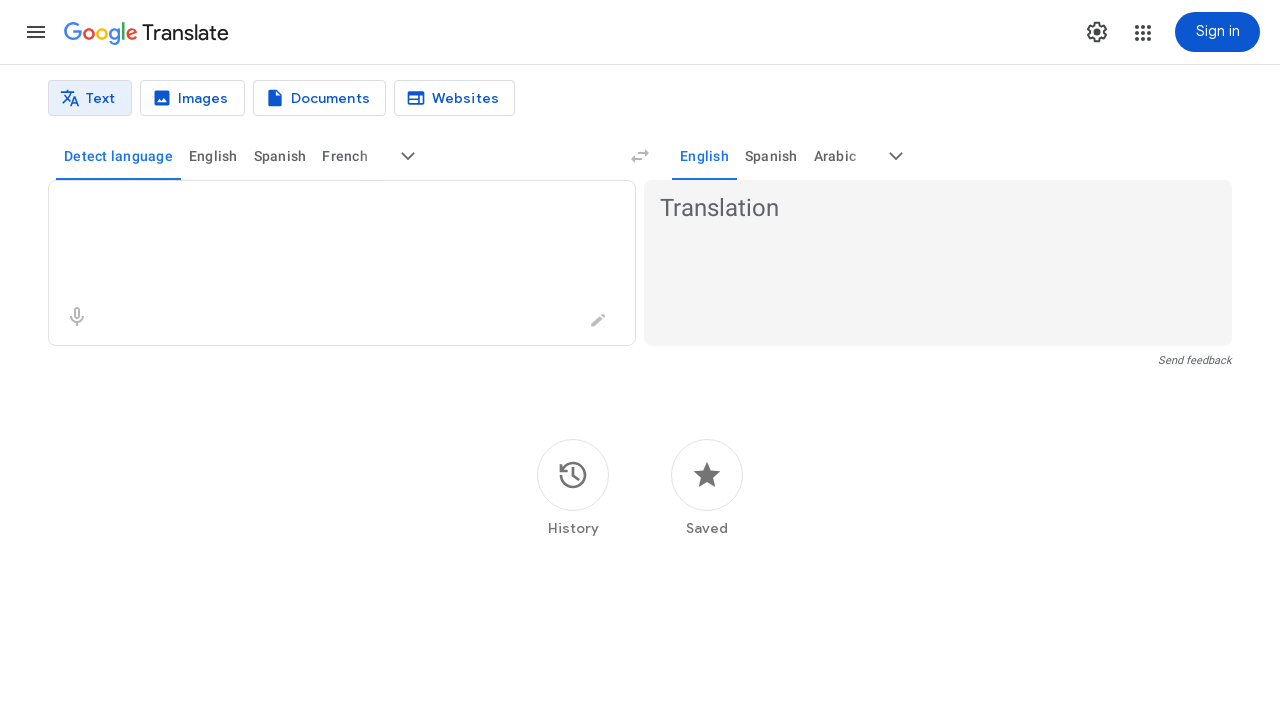

Entered 'nevertheless' in the text field to translate on textarea.er8xn
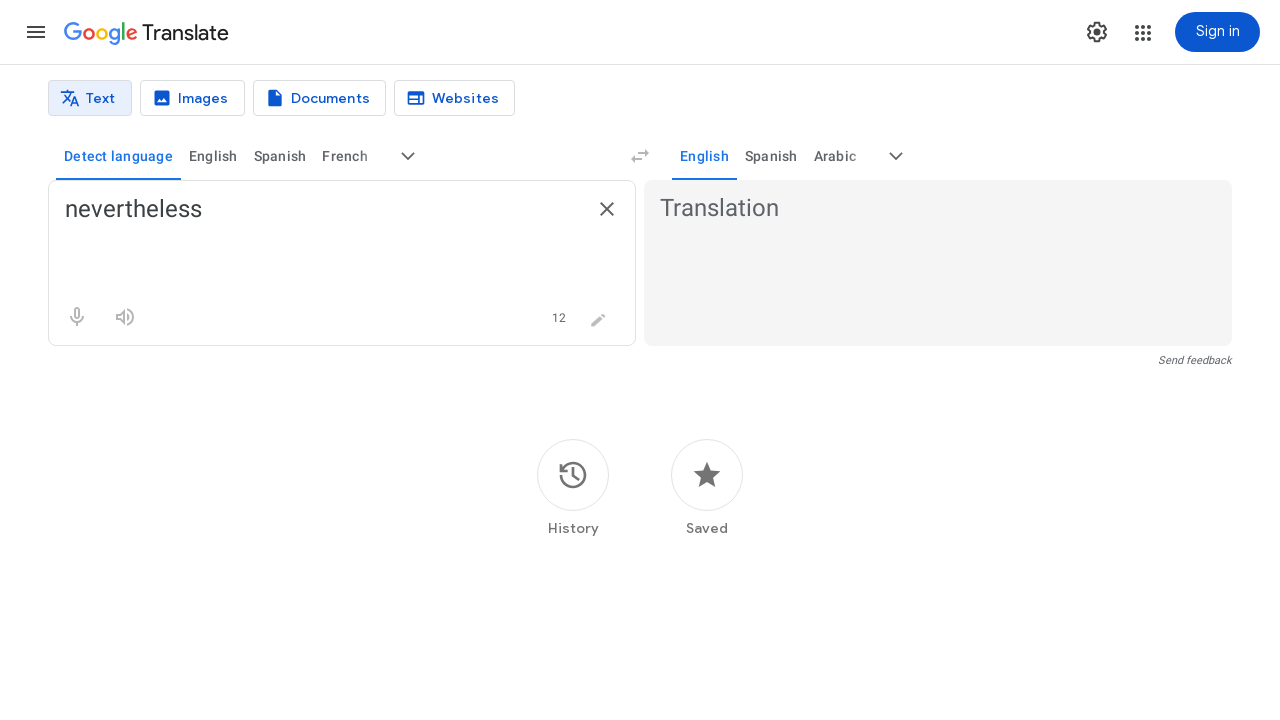

Clicked 'More source languages' button to open language selector at (408, 156) on button[aria-label='More source languages']
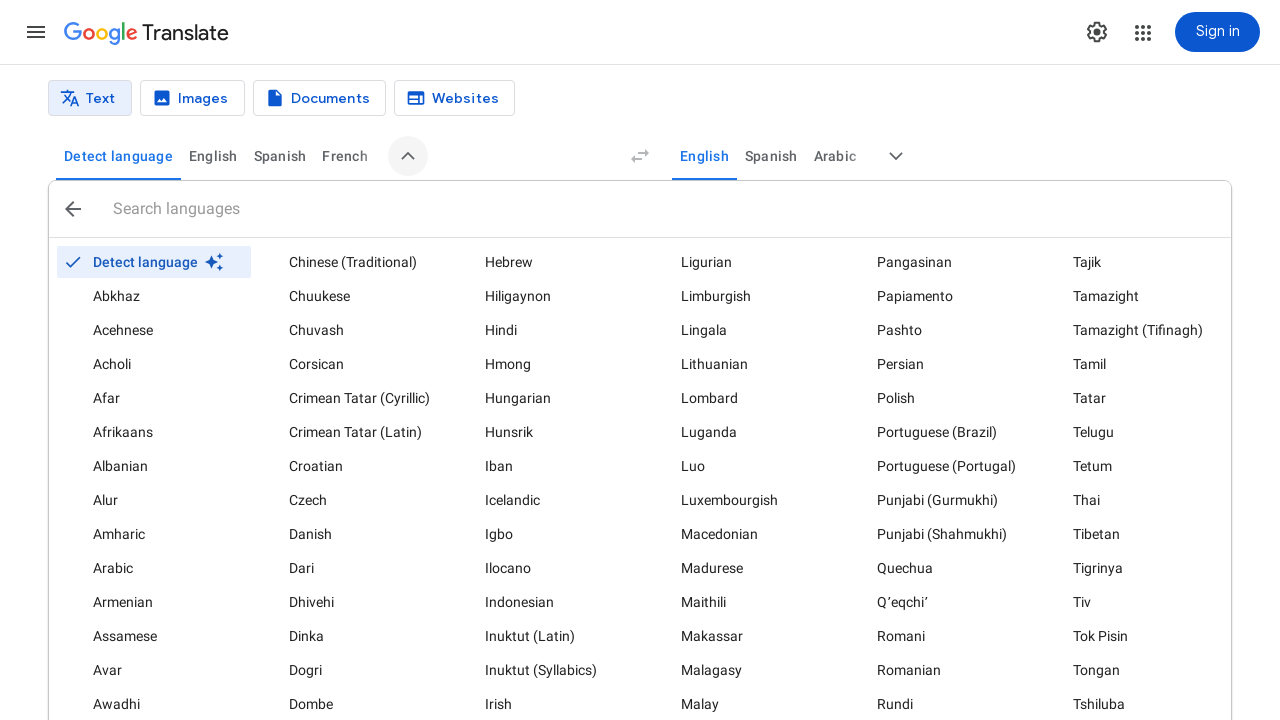

Language search dialog appeared
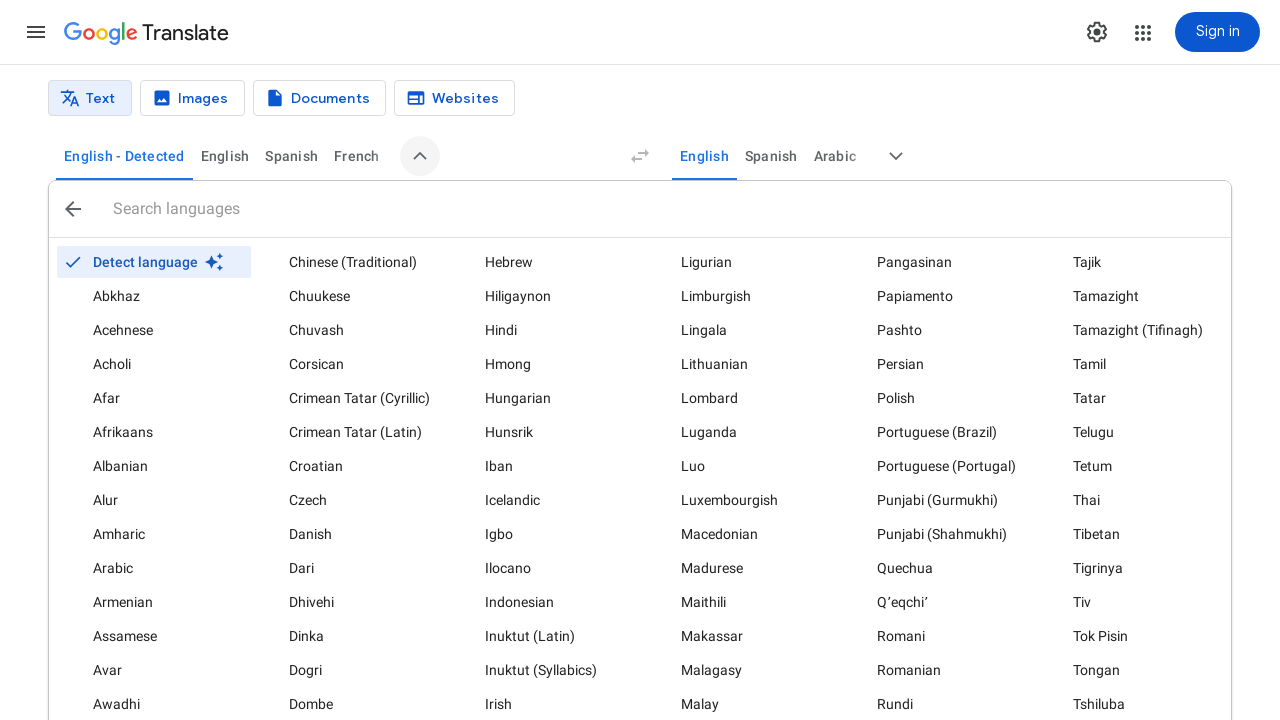

Filled source language search field with 'english' on input[aria-label='Search languages'] >> nth=0
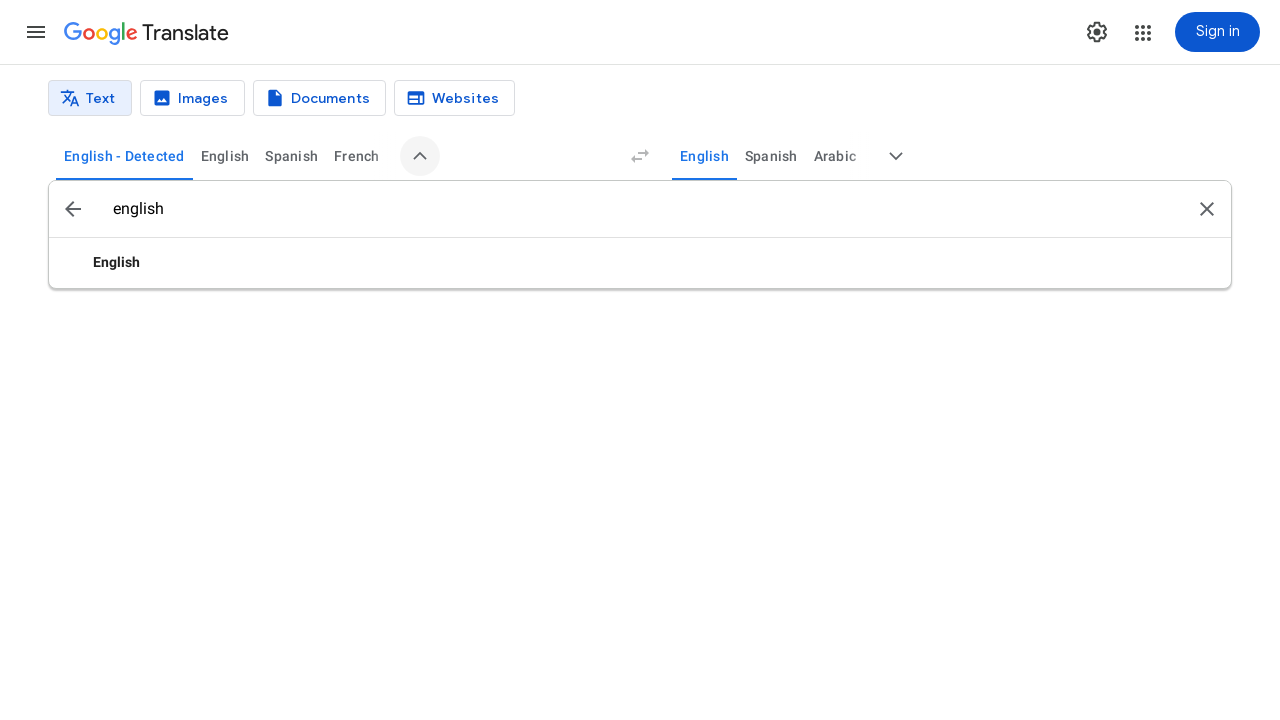

Waited 1 second for language search results
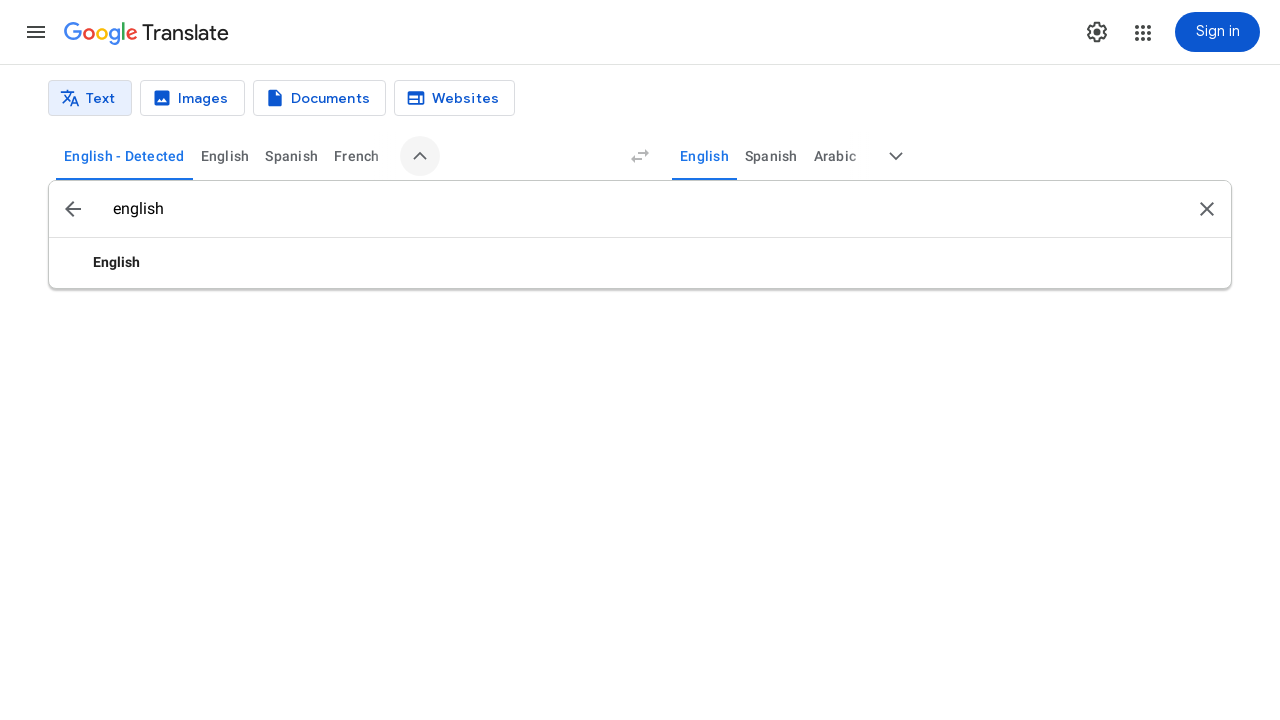

Selected English as source language on input[aria-label='Search languages'] >> nth=0
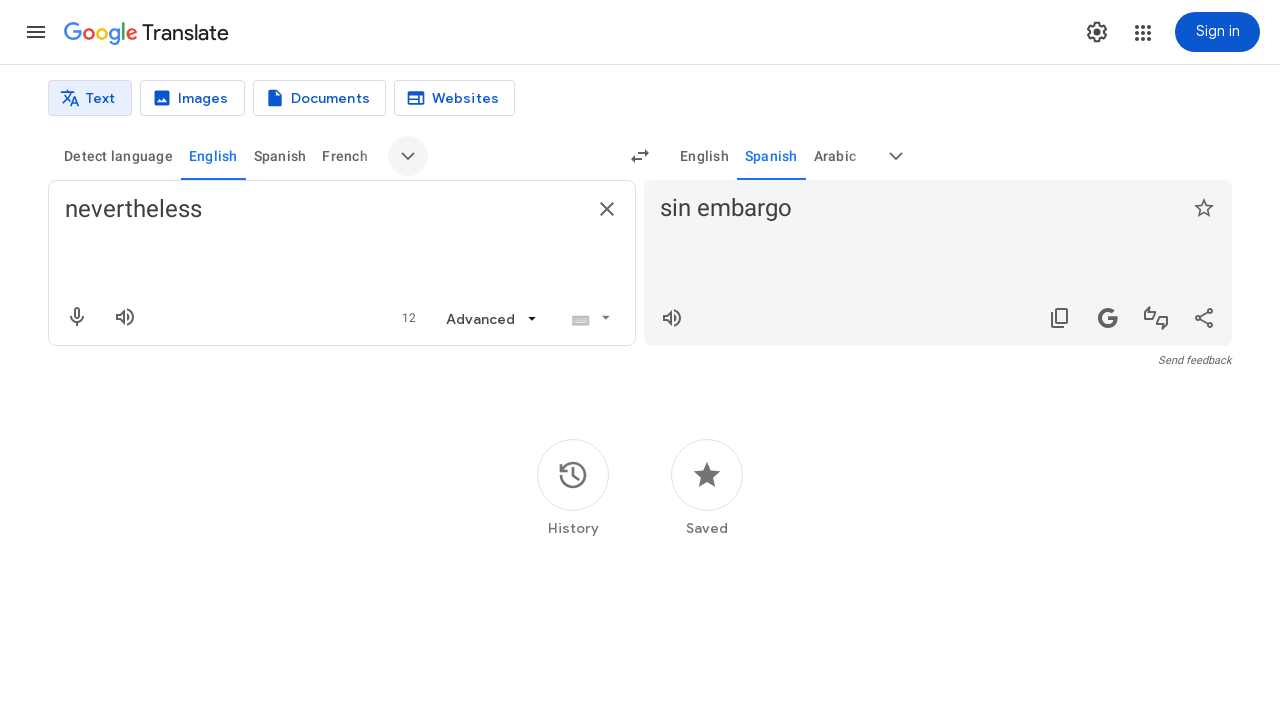

Waited 2 seconds for source language selection to complete
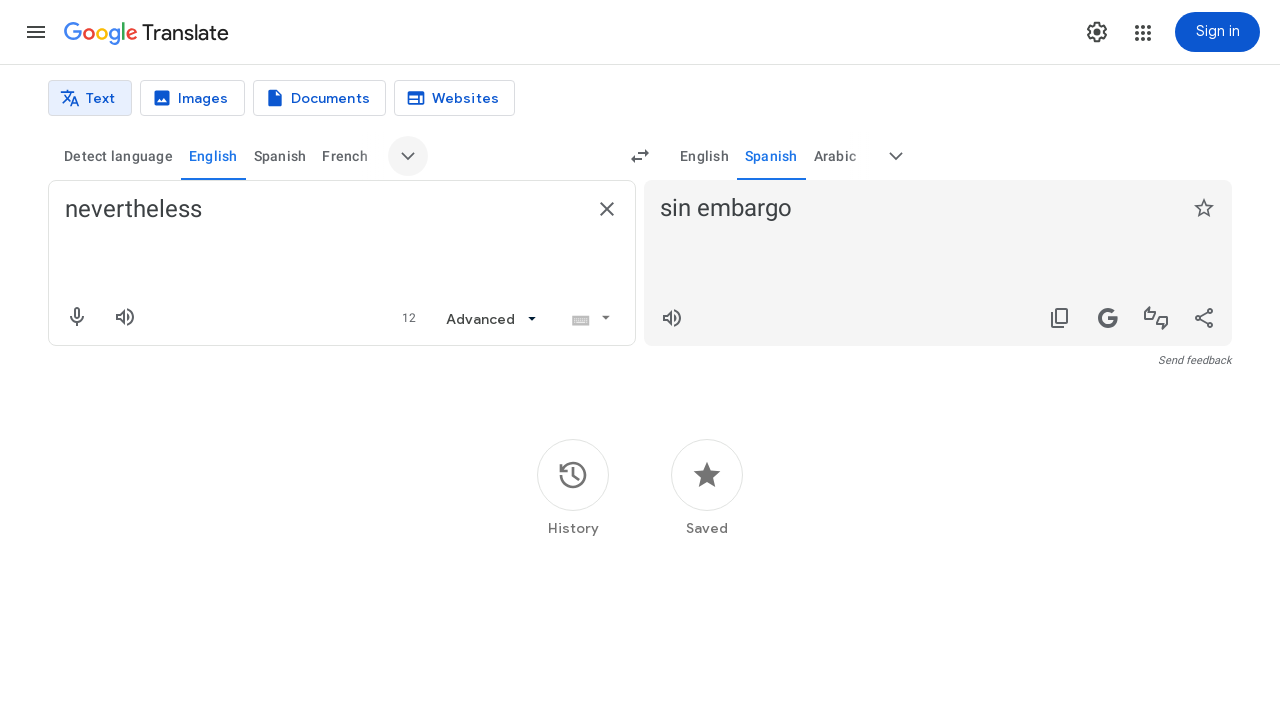

Clicked 'More target languages' button to open target language selector at (896, 156) on button[aria-label='More target languages']
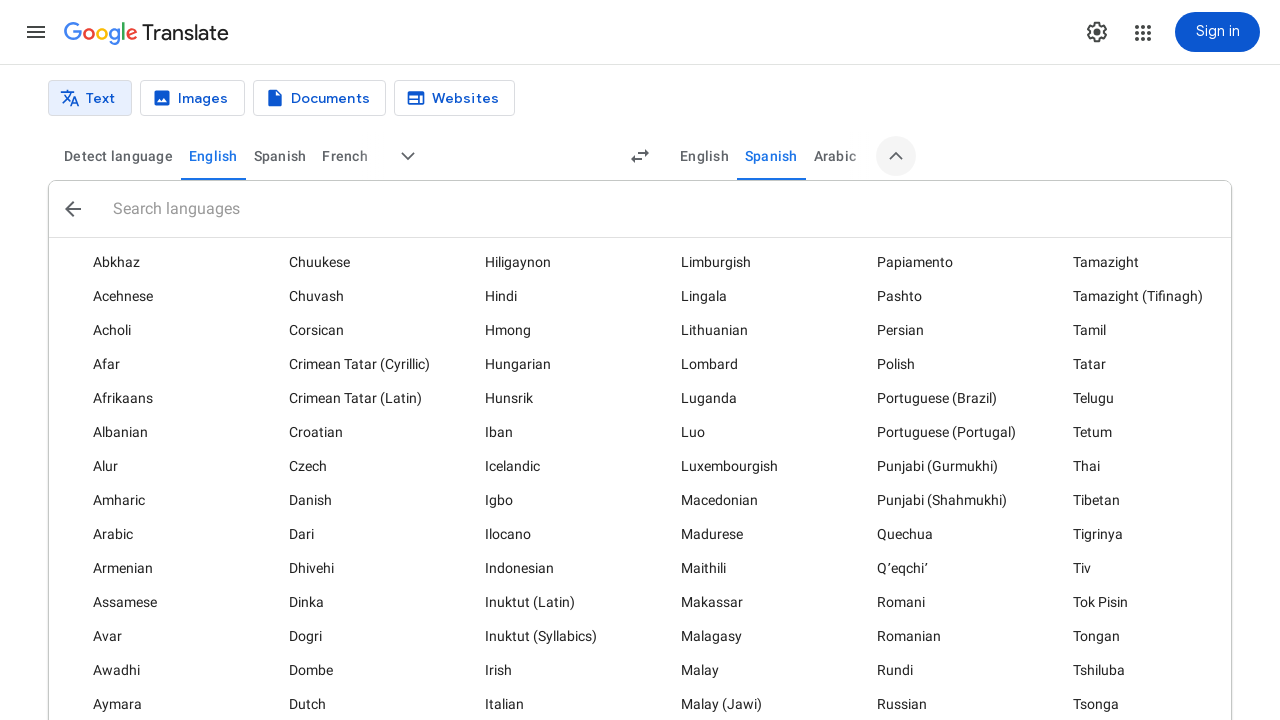

Waited 2 seconds for target language dialog to appear
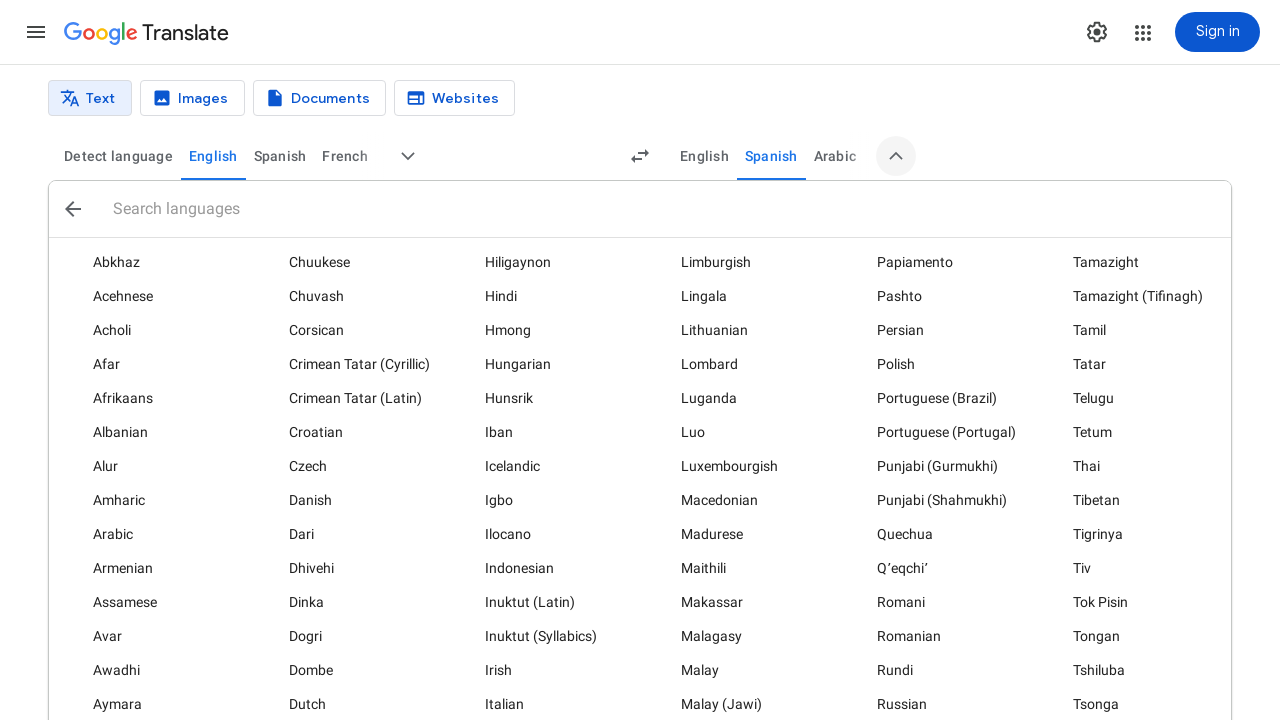

Filled target language search field with 'chinese' on input[aria-label='Search languages'] >> nth=1
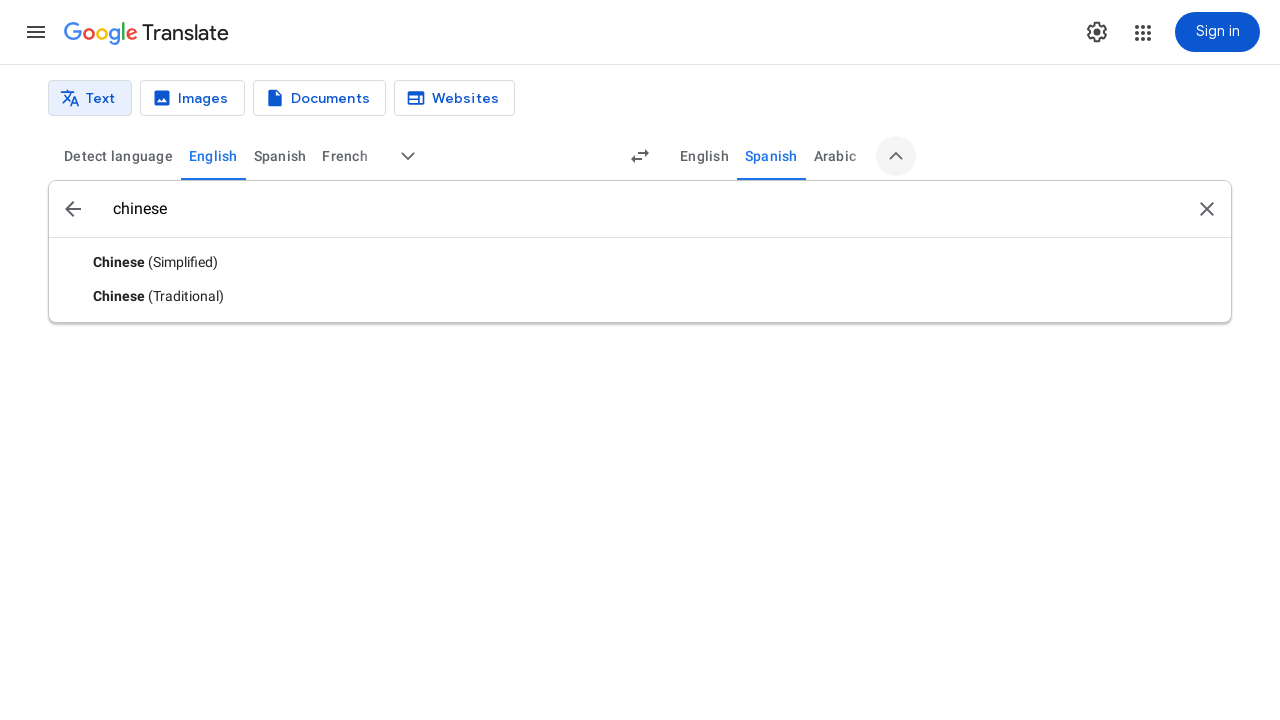

Selected Chinese as target language on input[aria-label='Search languages'] >> nth=1
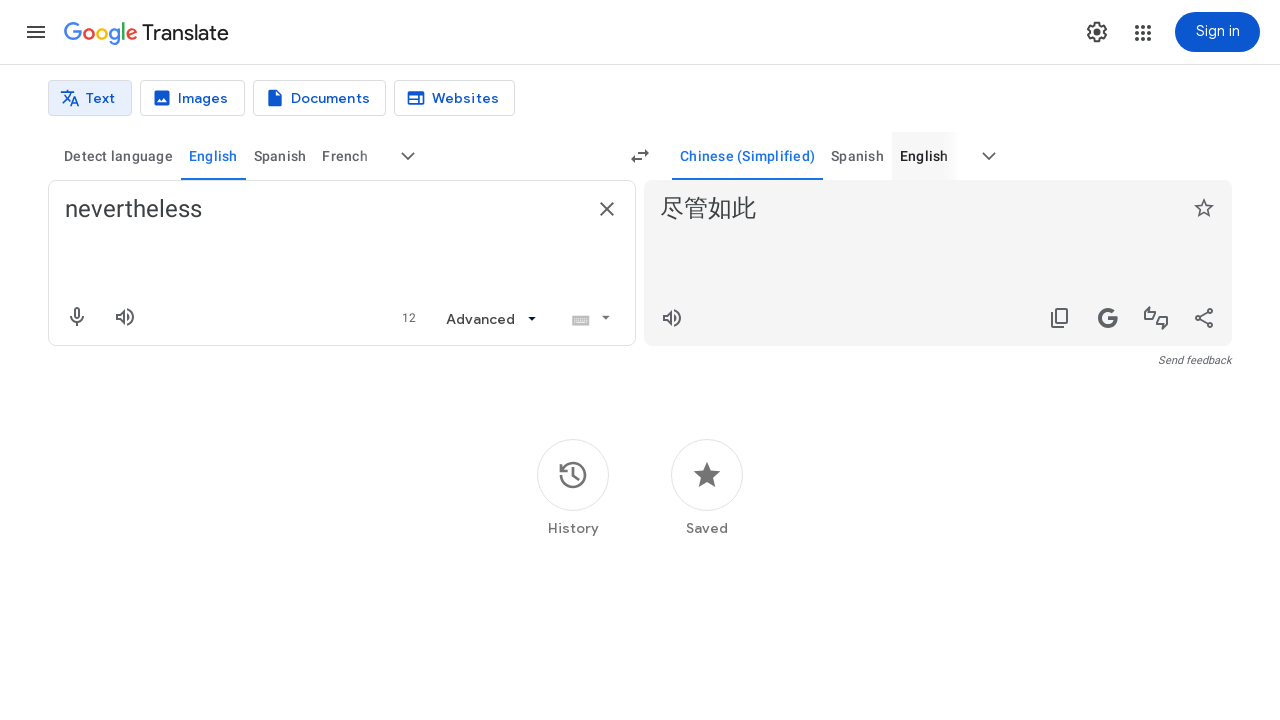

Translation output appeared, confirming Chinese translation of 'nevertheless'
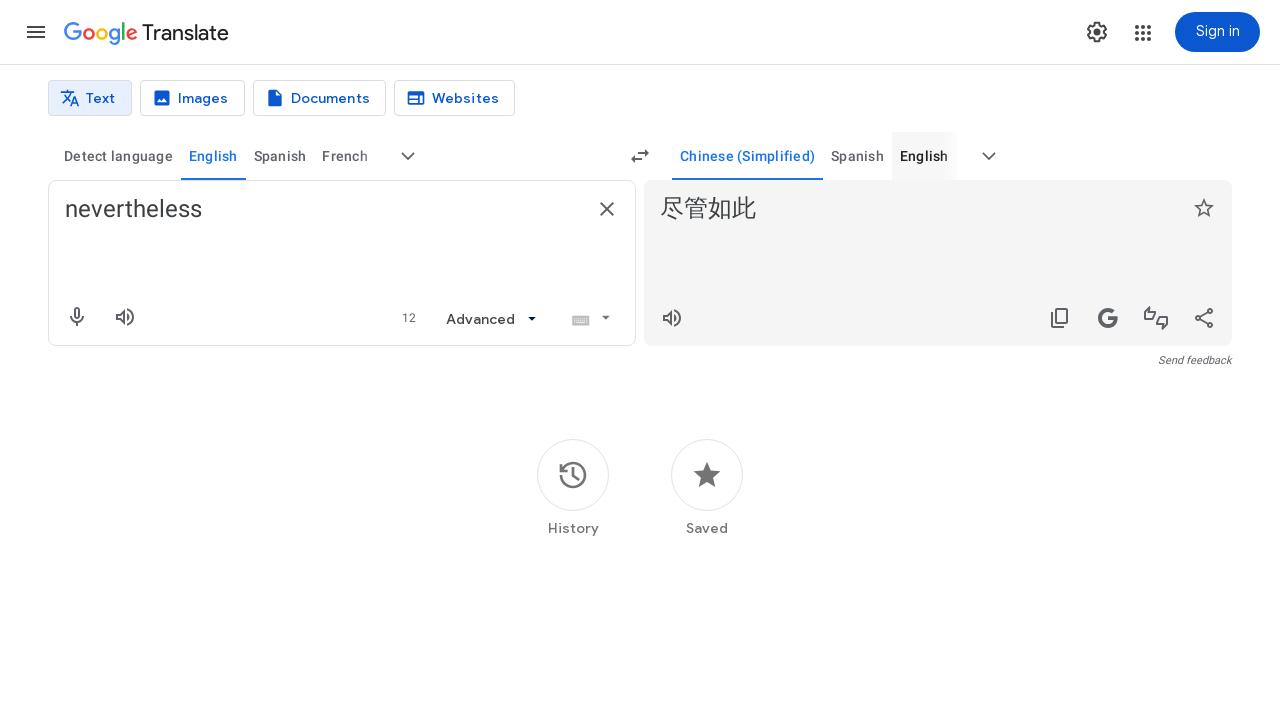

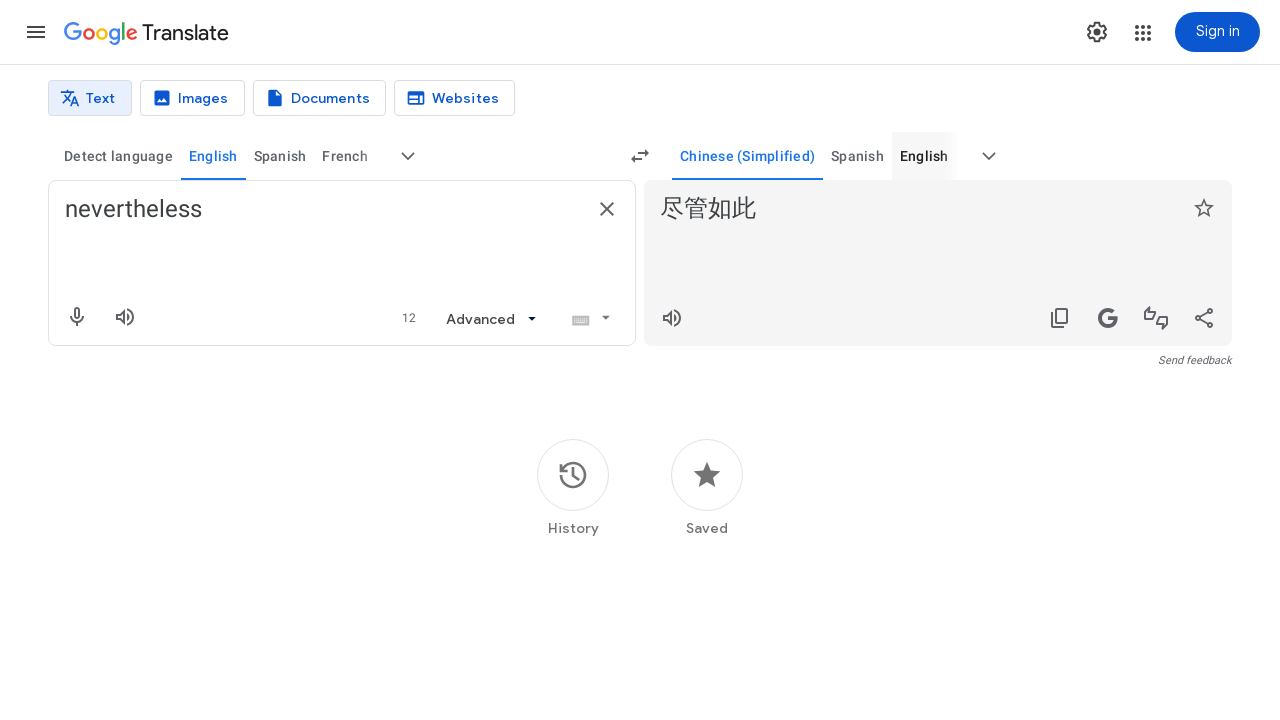